Tests drag functionality by dragging an element to a new position within an iframe on the jQuery UI draggable demo page

Starting URL: https://jqueryui.com/draggable/

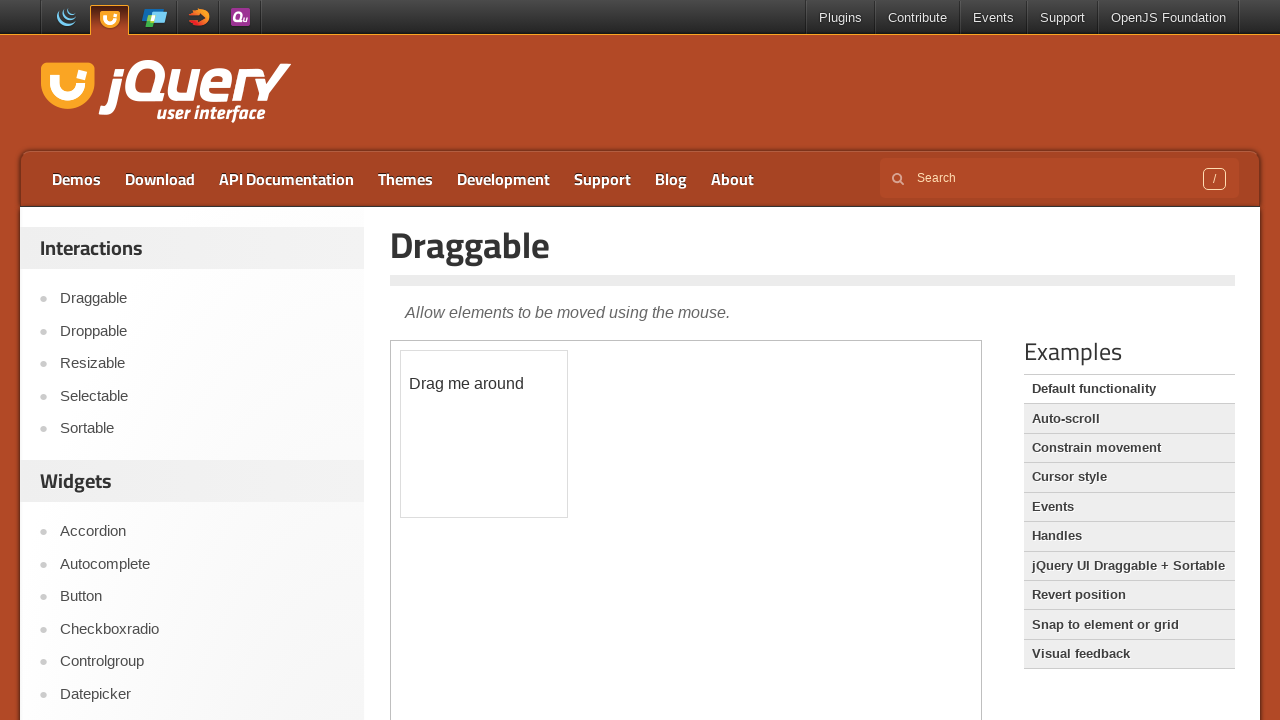

Located the first iframe containing the draggable element
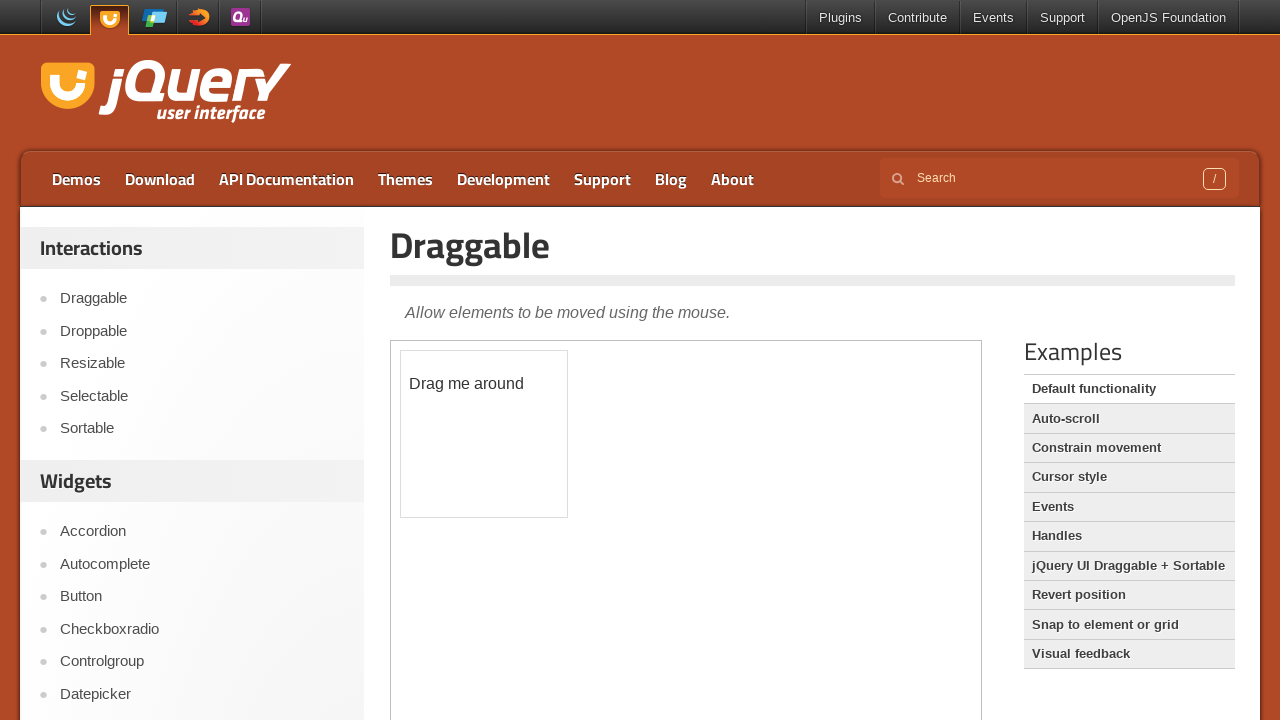

Waited 2000ms for iframe to fully load
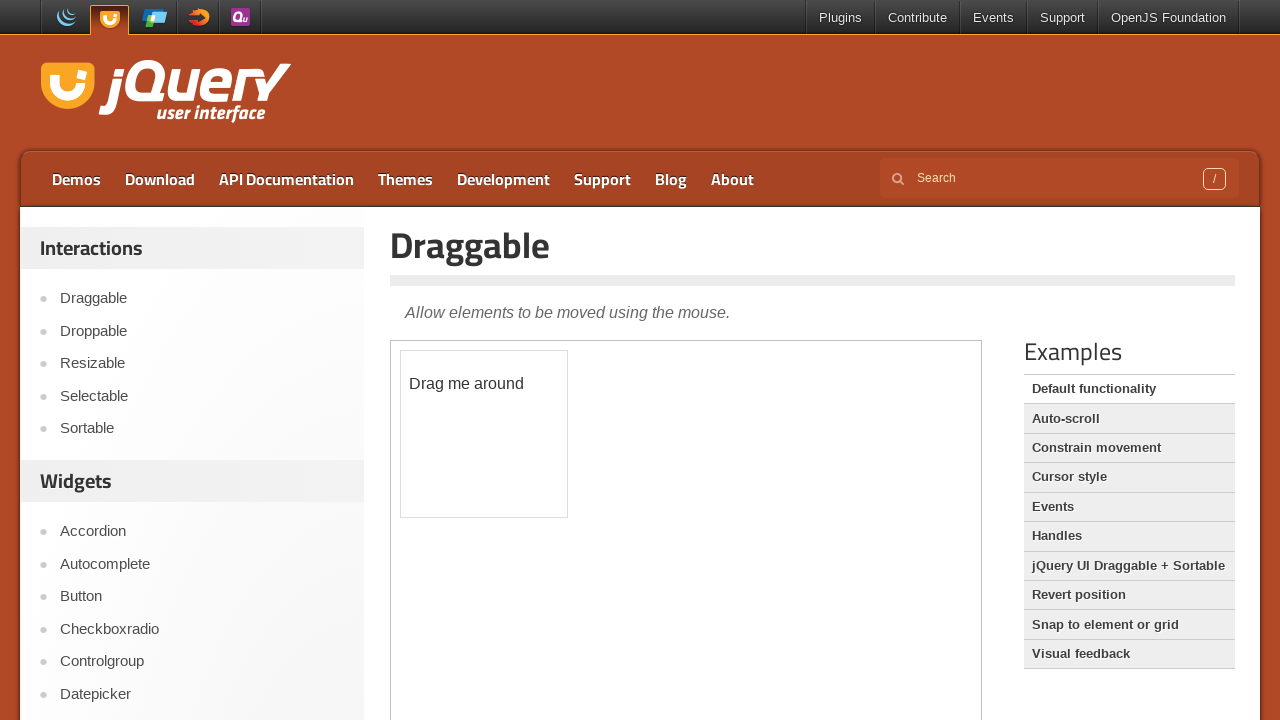

Located the draggable element with ID 'draggable' within the iframe
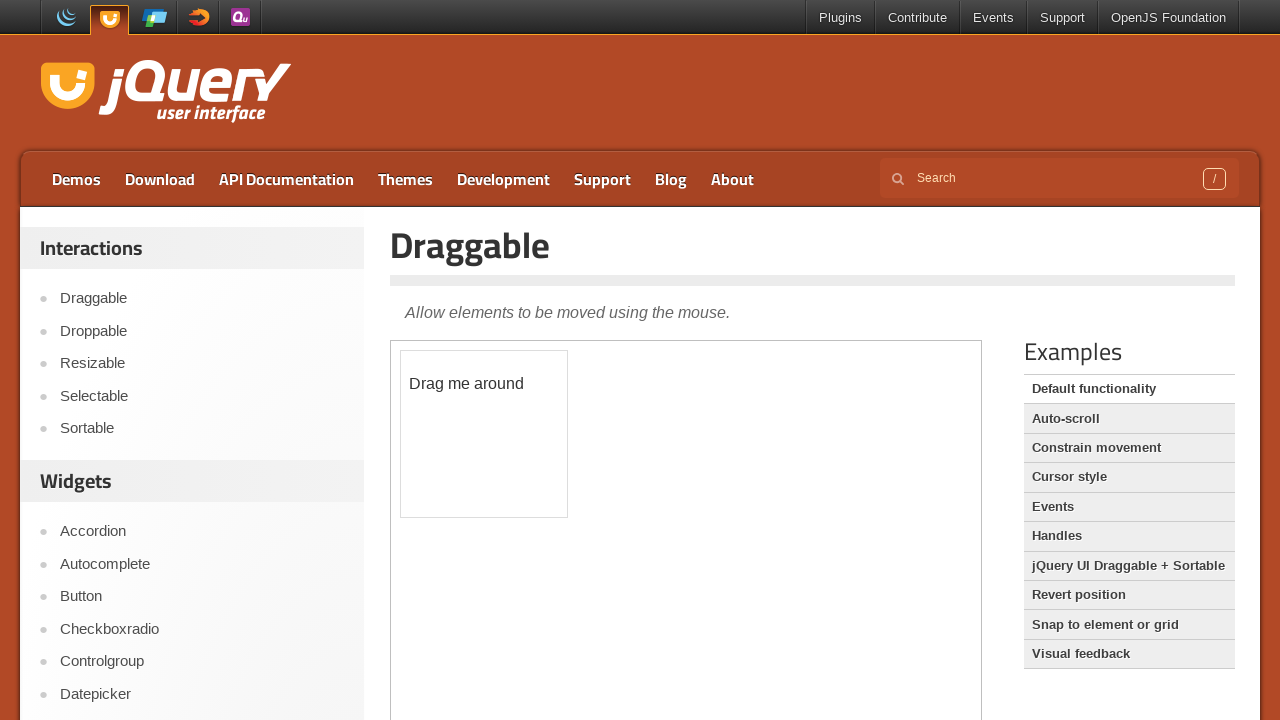

Dragged the element to new position (x: 55, y: 95) at (456, 446)
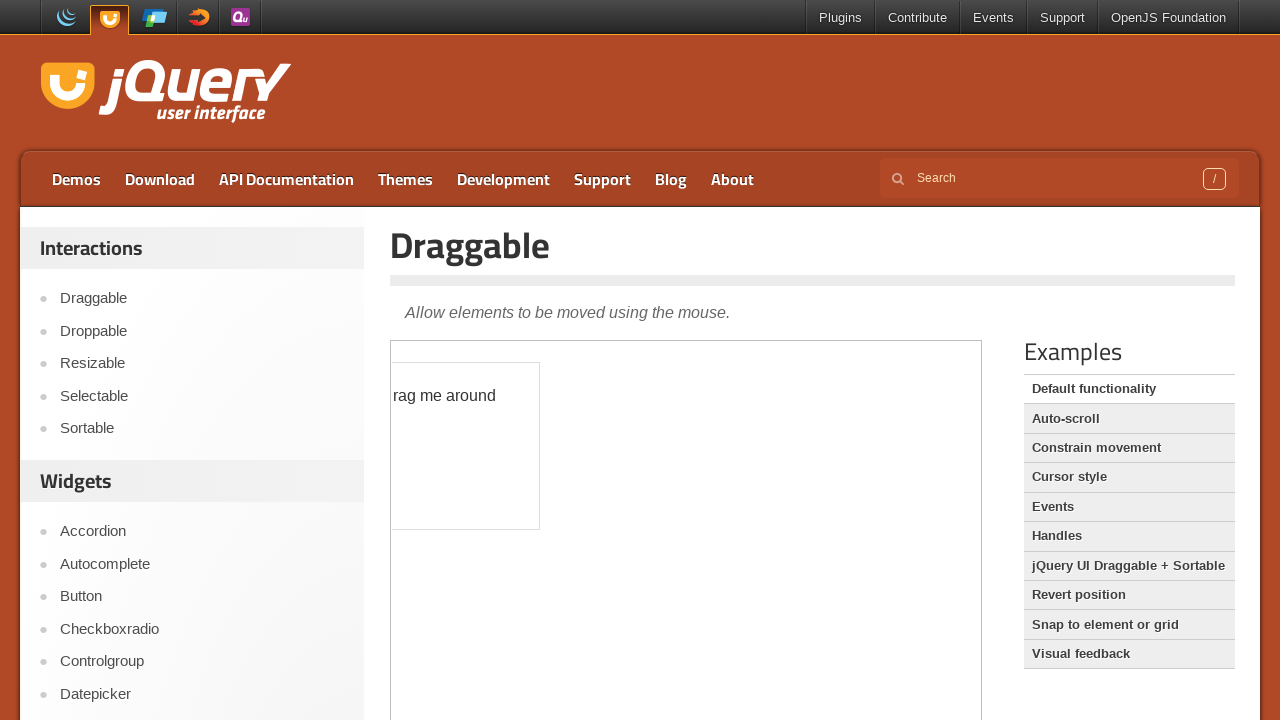

Waited 2000ms for drag operation to complete
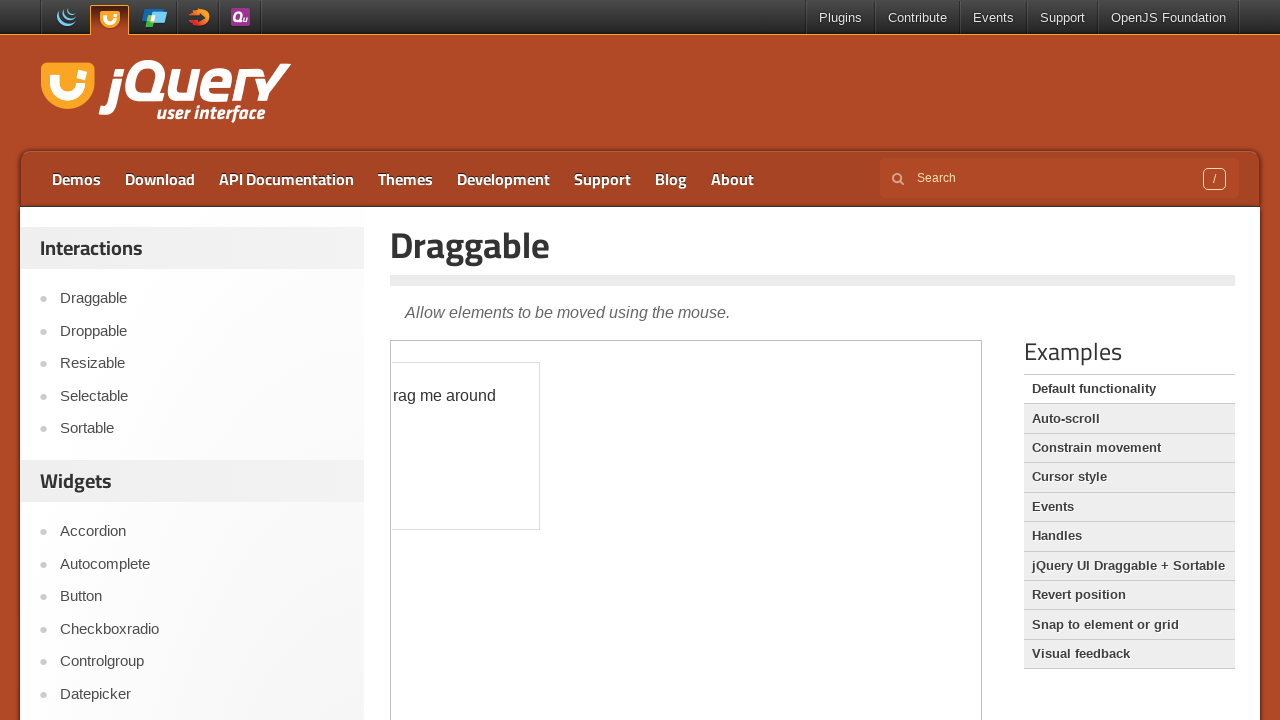

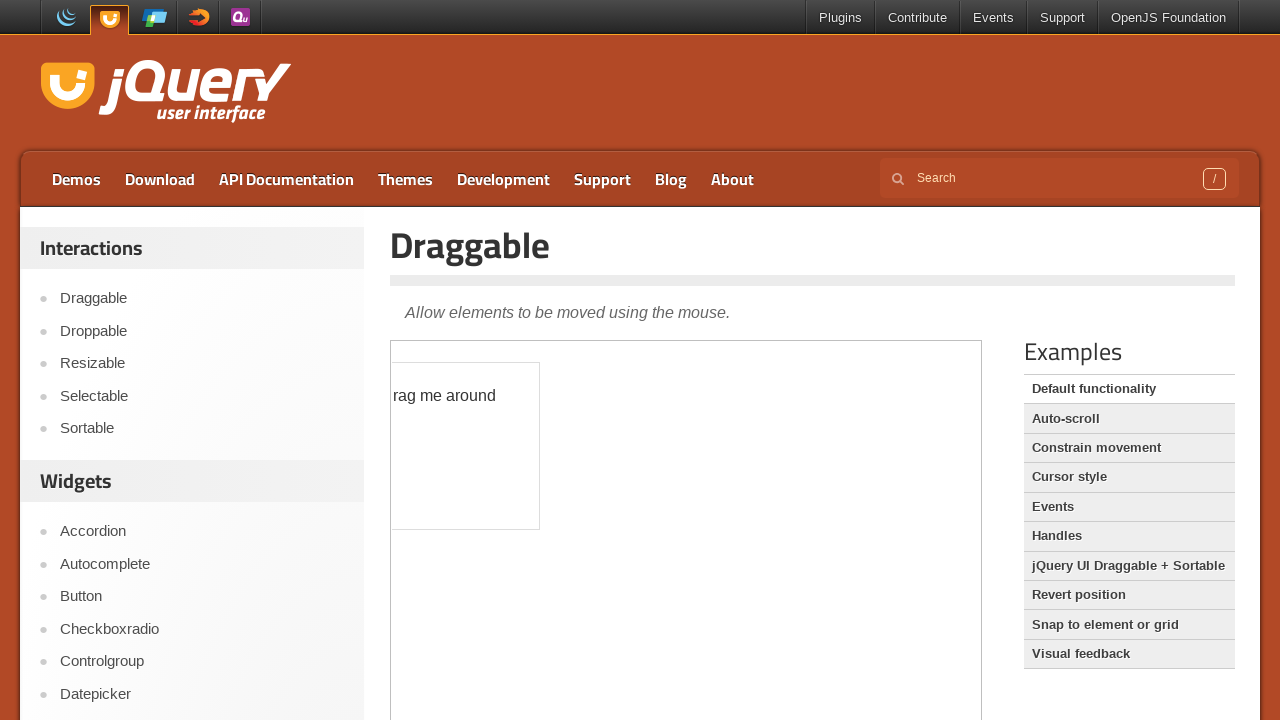